Tests JavaScript alert handling by clicking a button that triggers an alert and then accepting it

Starting URL: http://www.javascripter.net/faq/alert.htm

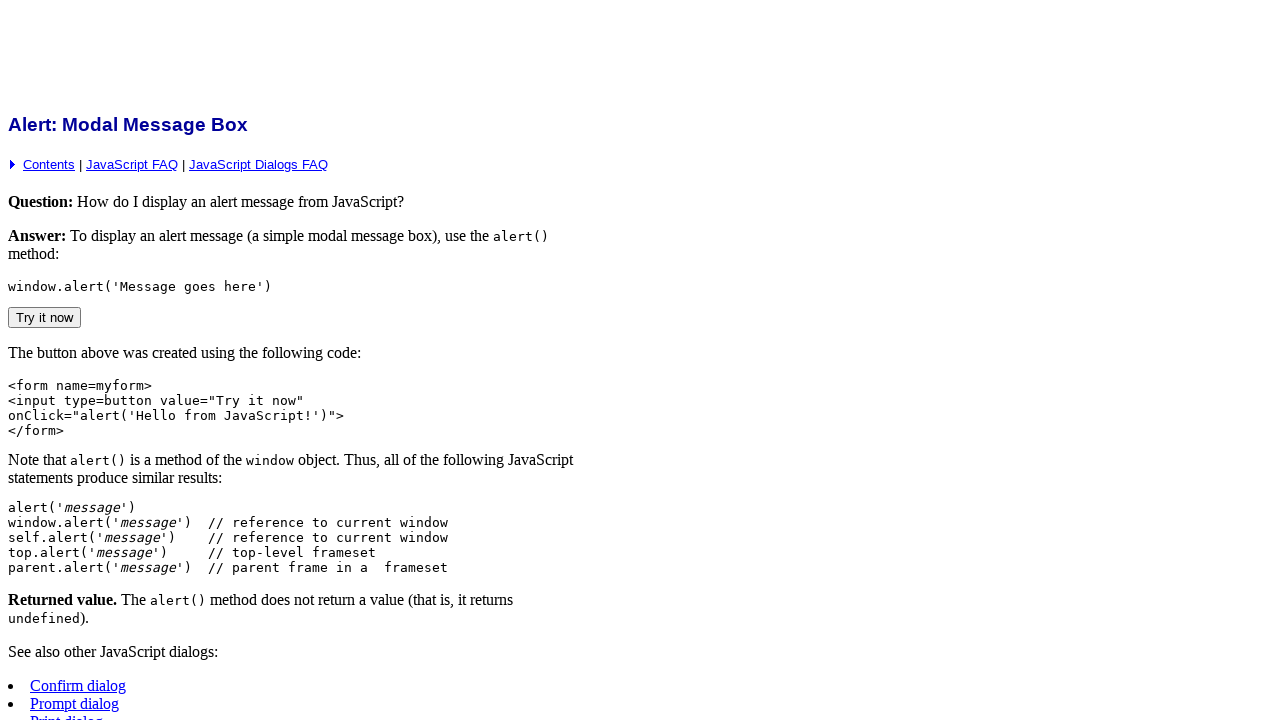

Clicked 'Try it now' button to trigger JavaScript alert at (44, 317) on input[value='Try it now']
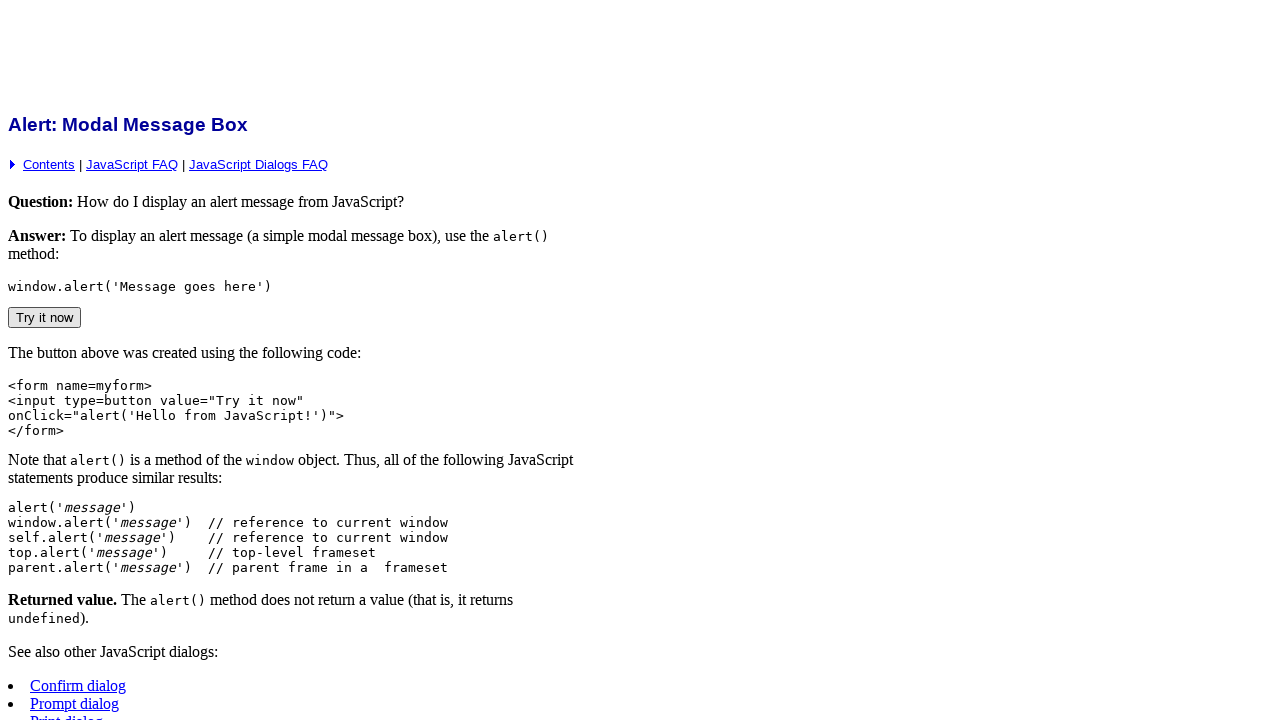

Set up dialog handler to accept alert
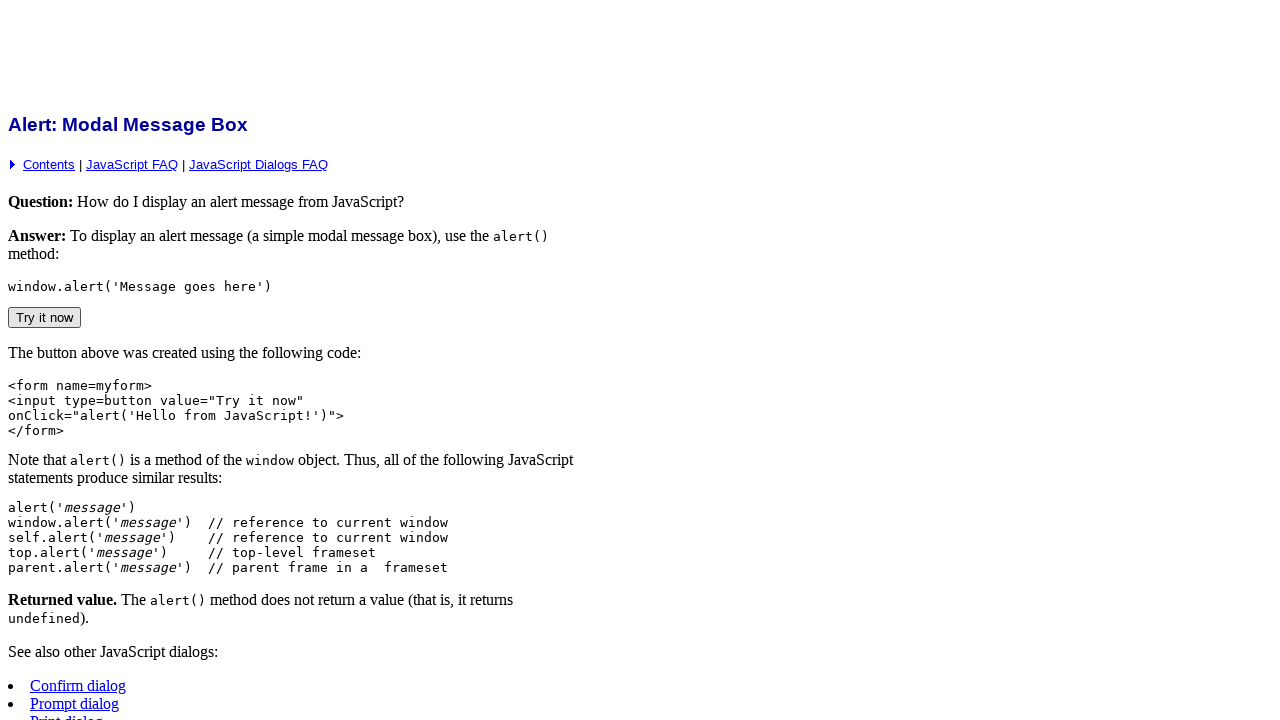

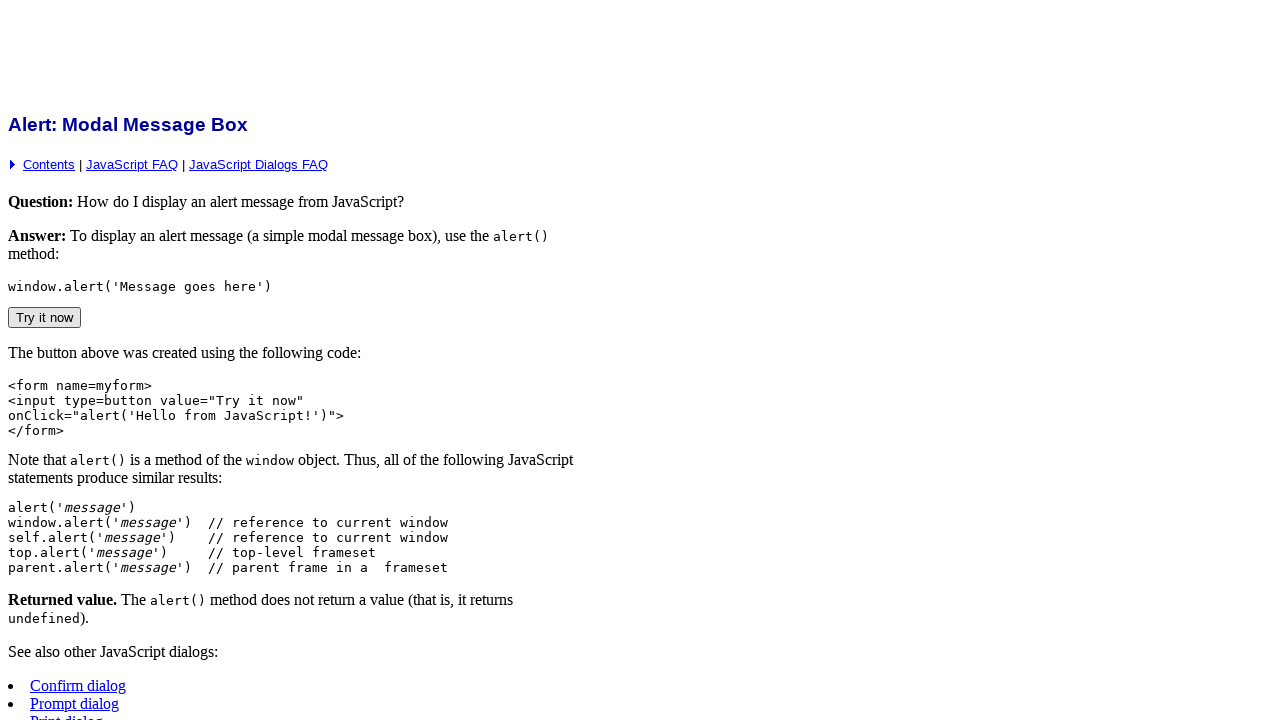